Navigates to the Fintech Australia website and clicks on the "Become a Member" link

Starting URL: https://www.fintechaustralia.org.au

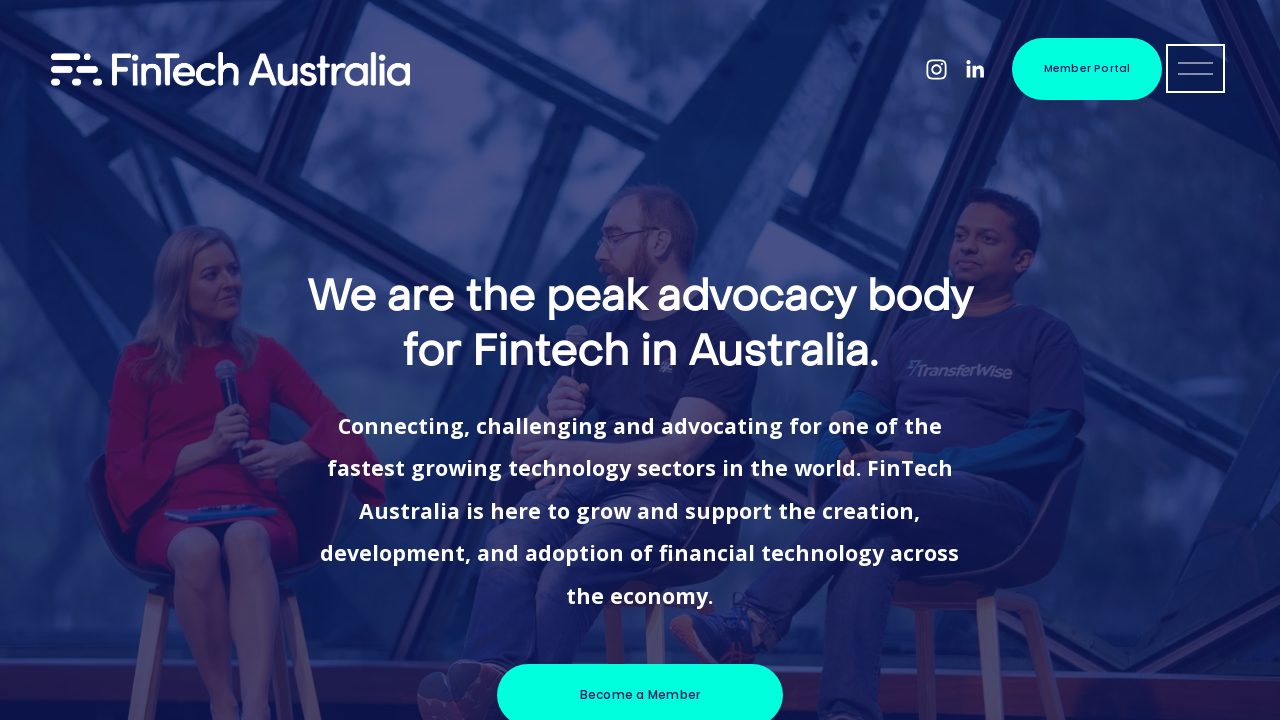

Navigated to Fintech Australia website
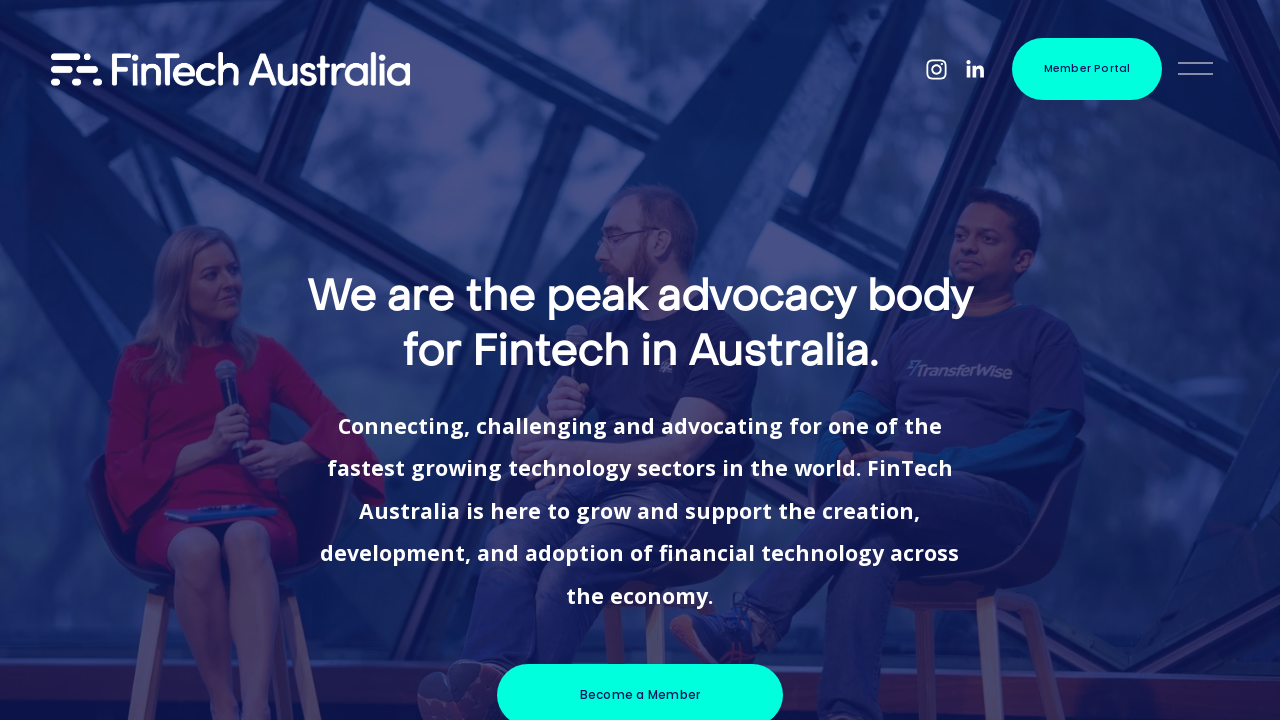

Clicked on the 'Become a Member' link at (640, 690) on xpath=//a[@href='https://www.fintechaustralia.org.au/become-a-member'][1]
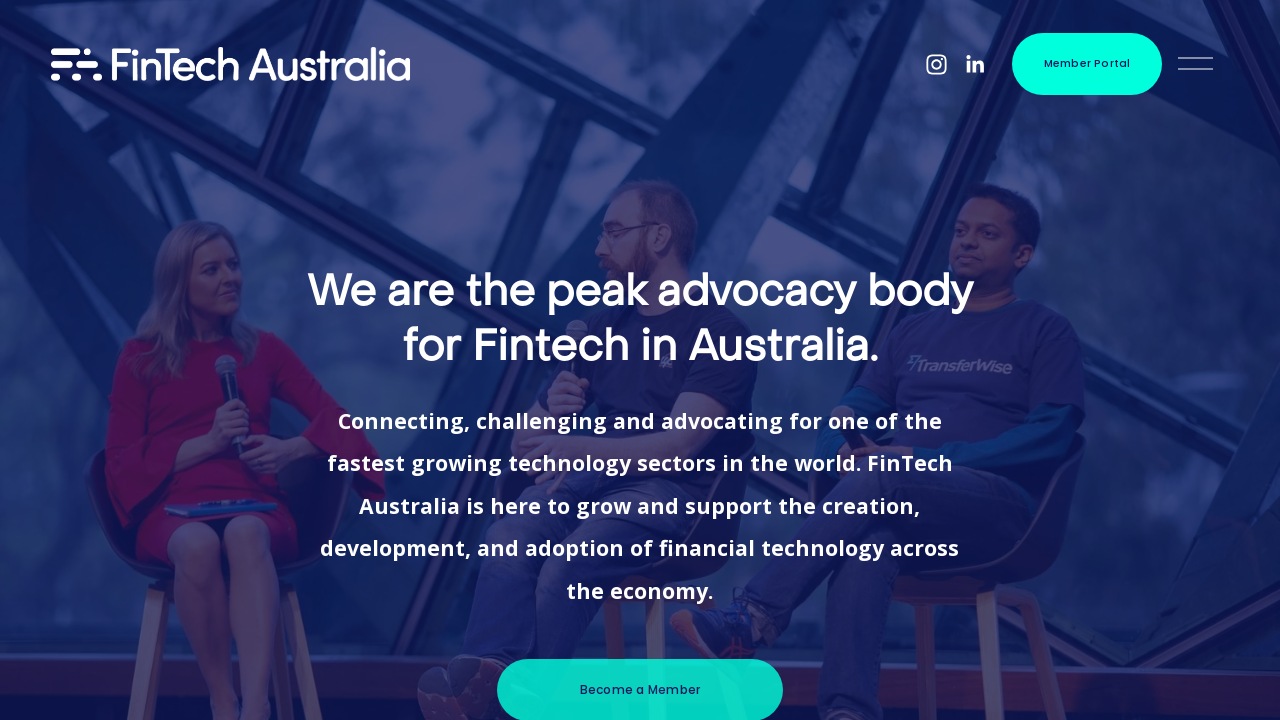

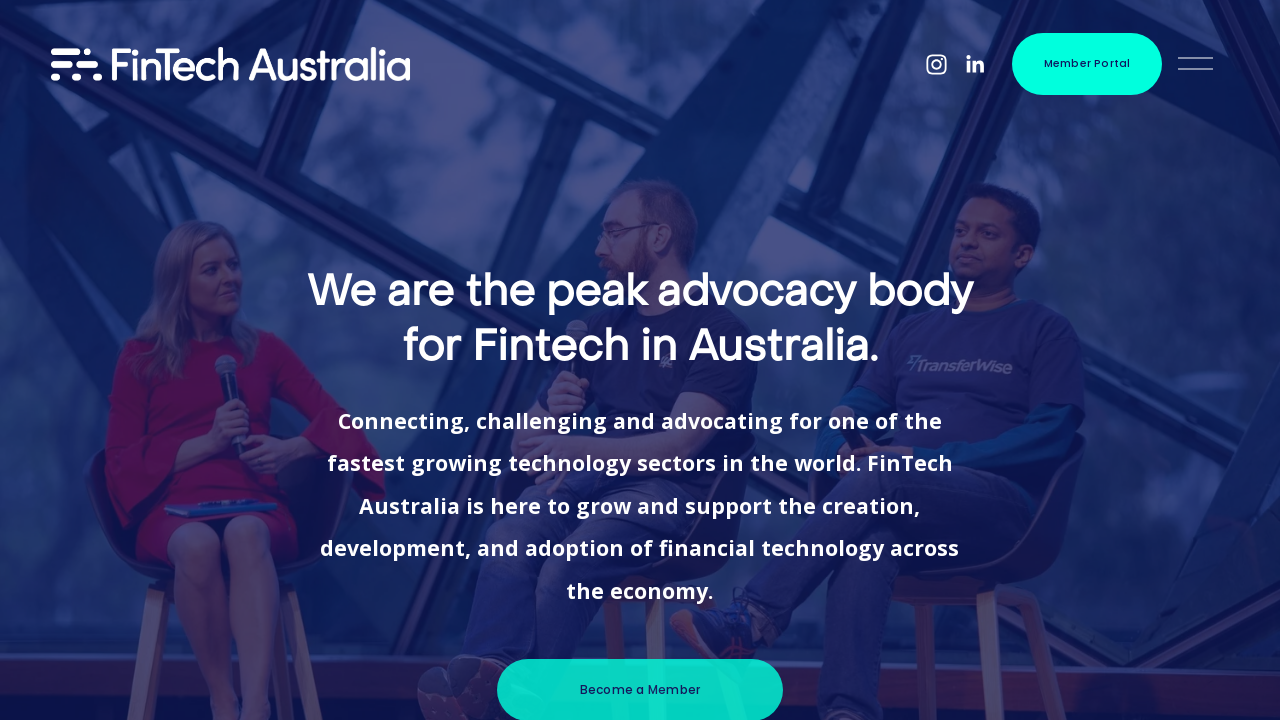